Tests that entering a future date triggers a validation error indicating the date must not be in the future

Starting URL: https://commitquality.com/add-product

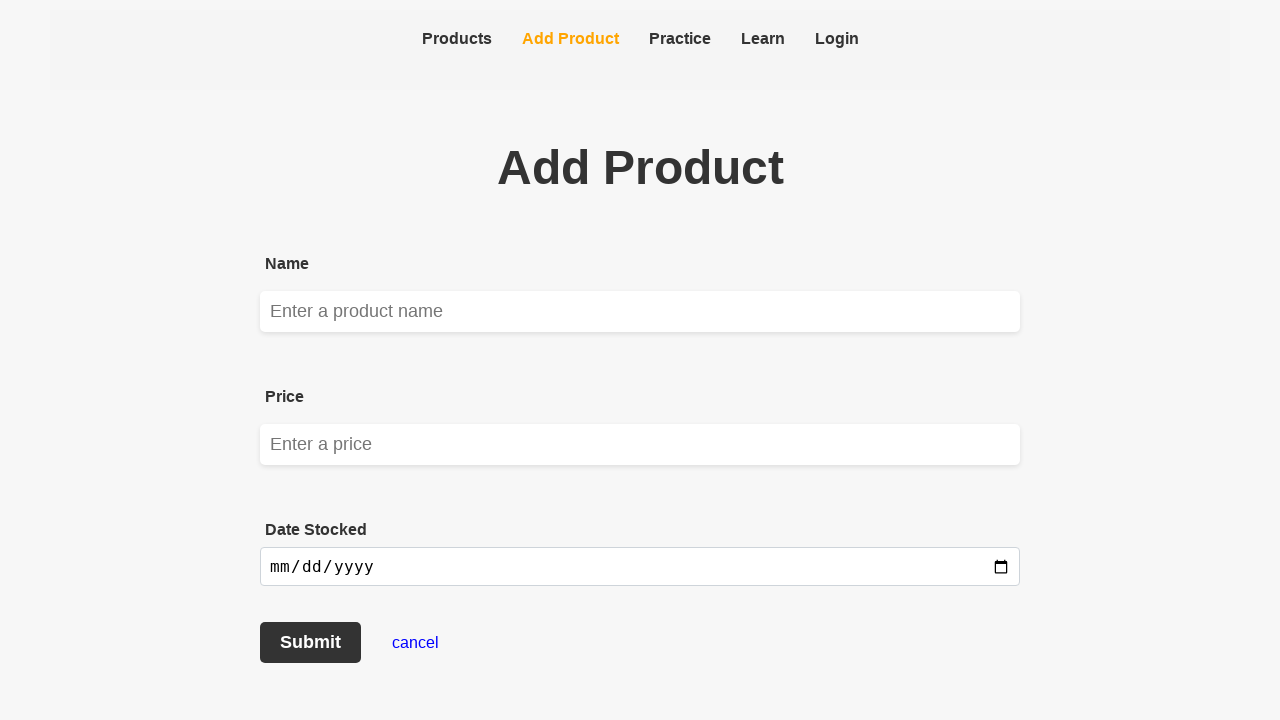

Navigated to add product page
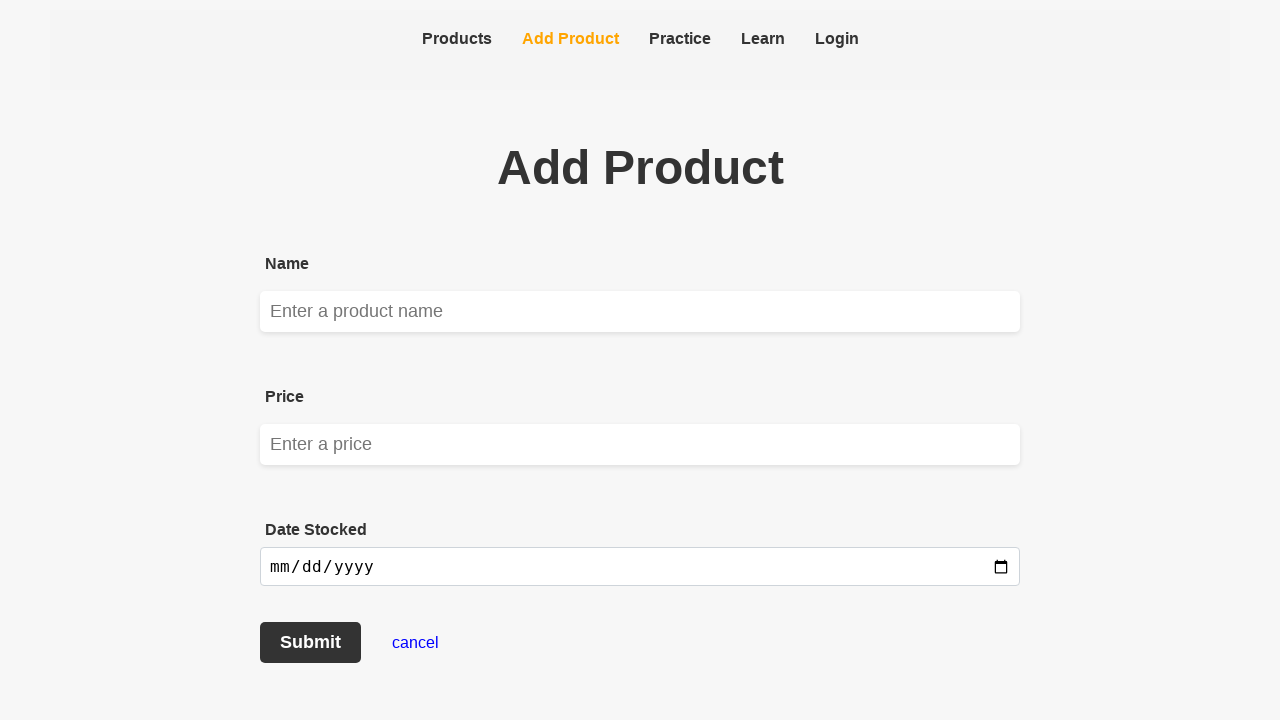

Filled product name field with 'Ergonomic Keyboard' on input[name="name"], #name, [data-testid="name"]
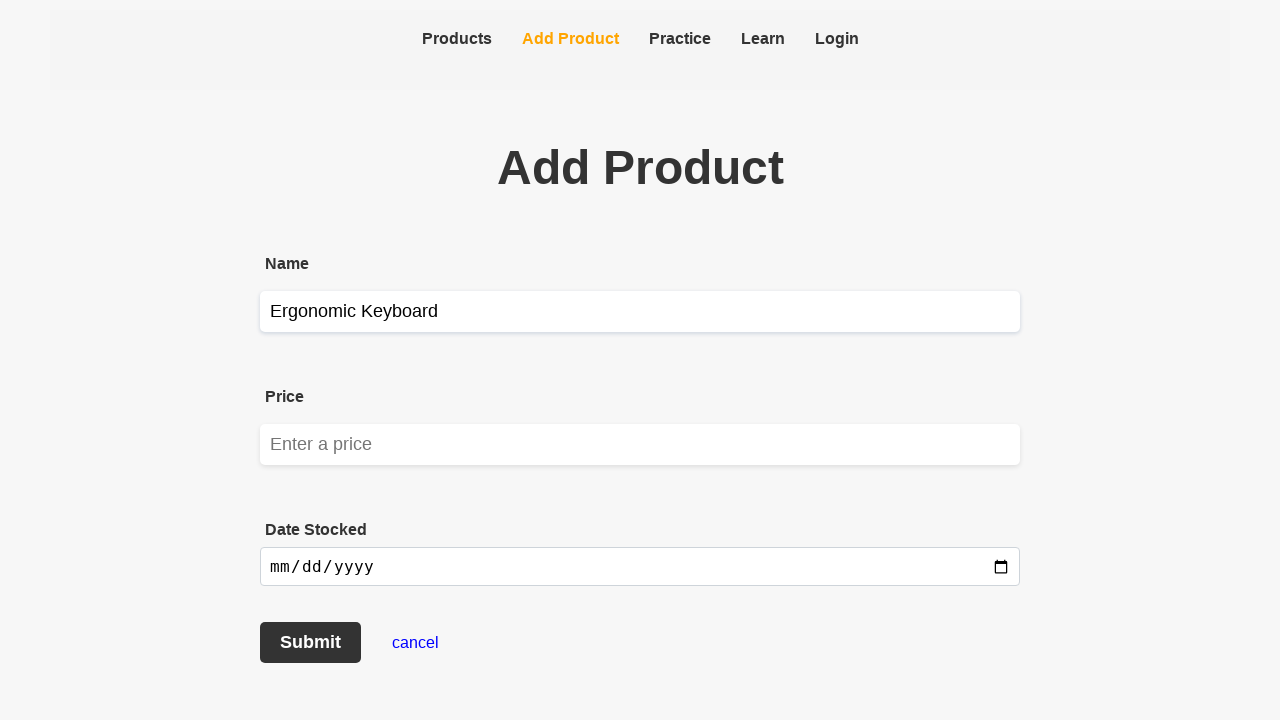

Filled product price field with '89.99' on input[name="price"], #price, [data-testid="price"]
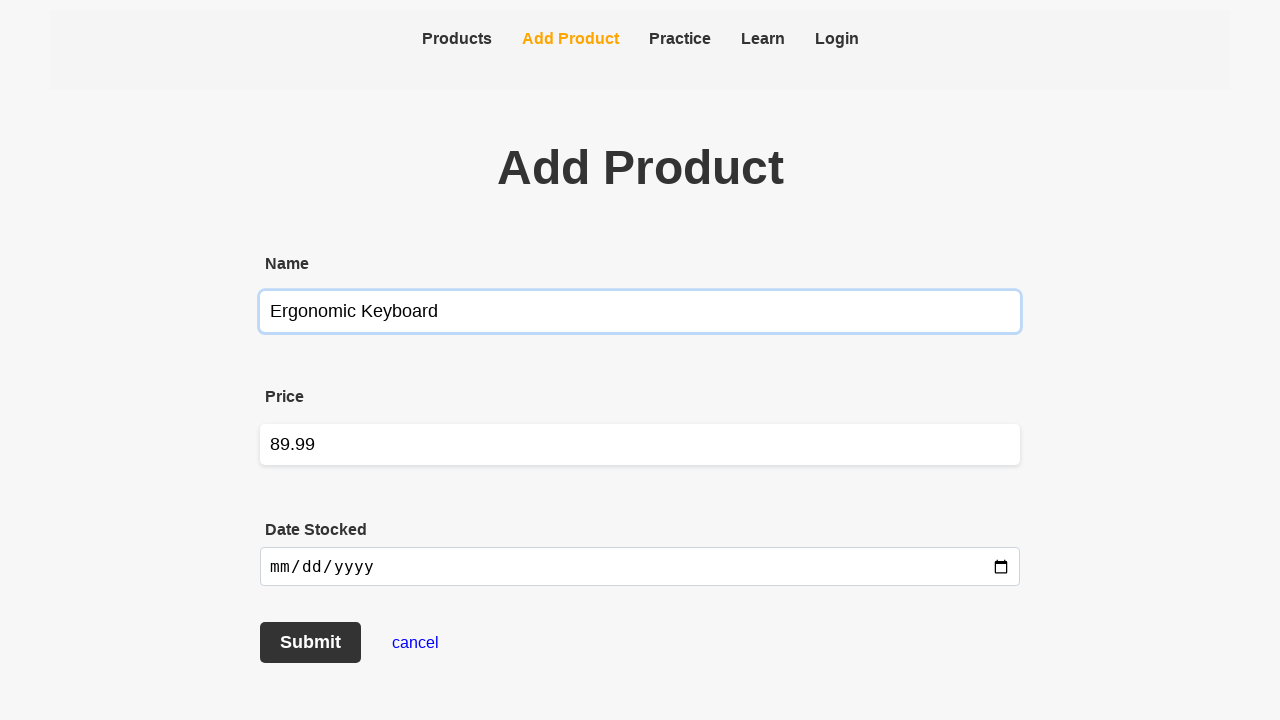

Filled date field with future date '2026-12-25' on input[name="date"], #date, [data-testid="date"], input[type="date"]
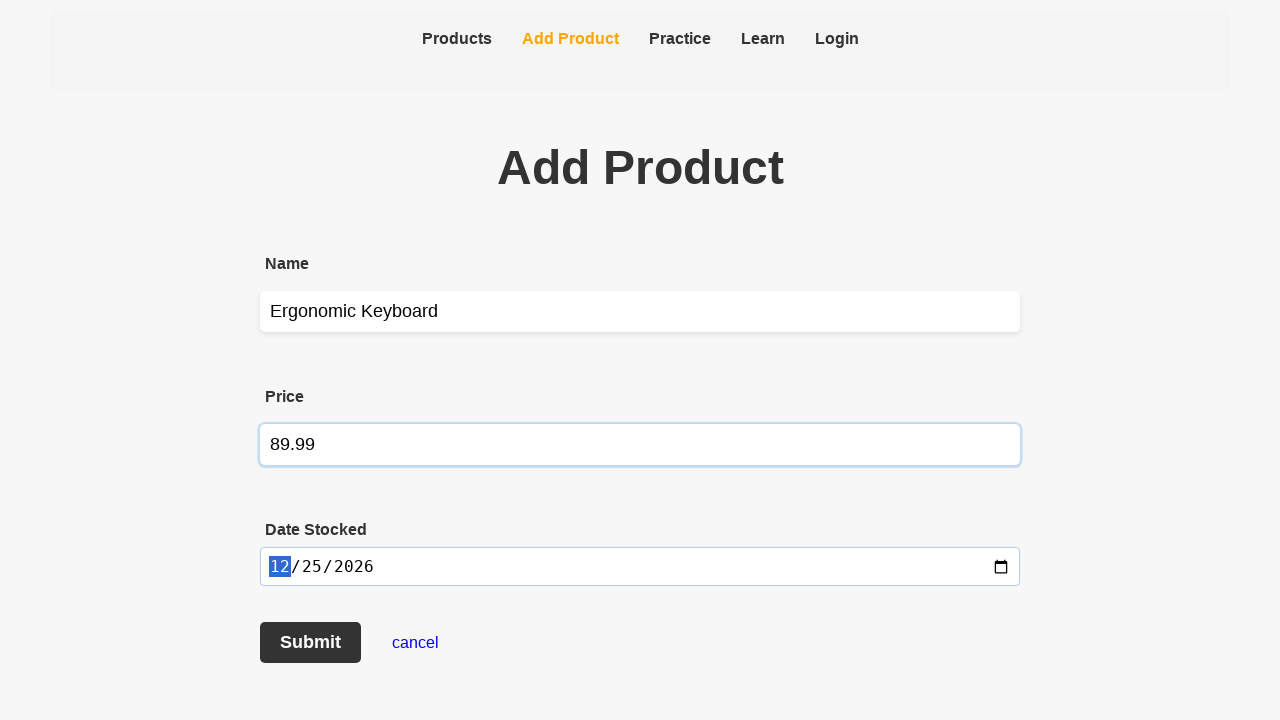

Clicked submit button to submit form with future date at (310, 642) on button[type="submit"], input[type="submit"], #submit, [data-testid="submit"]
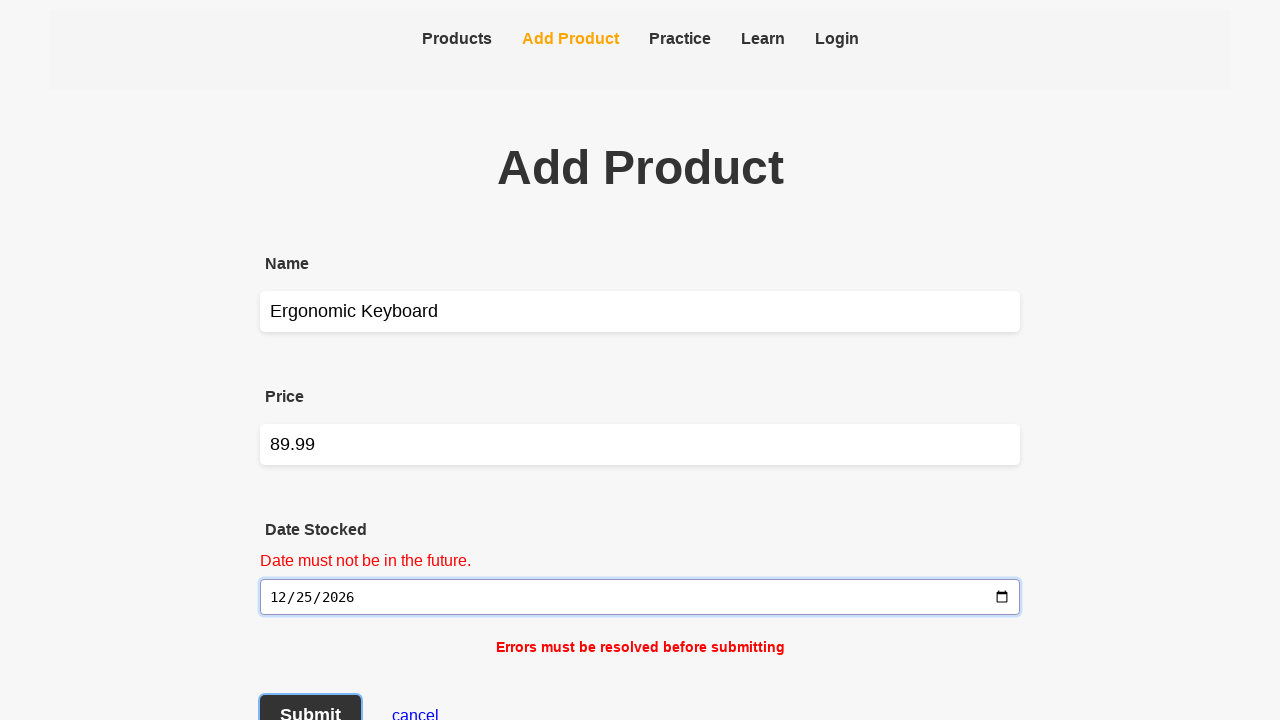

Validation error appeared: 'Date must not be in the future'
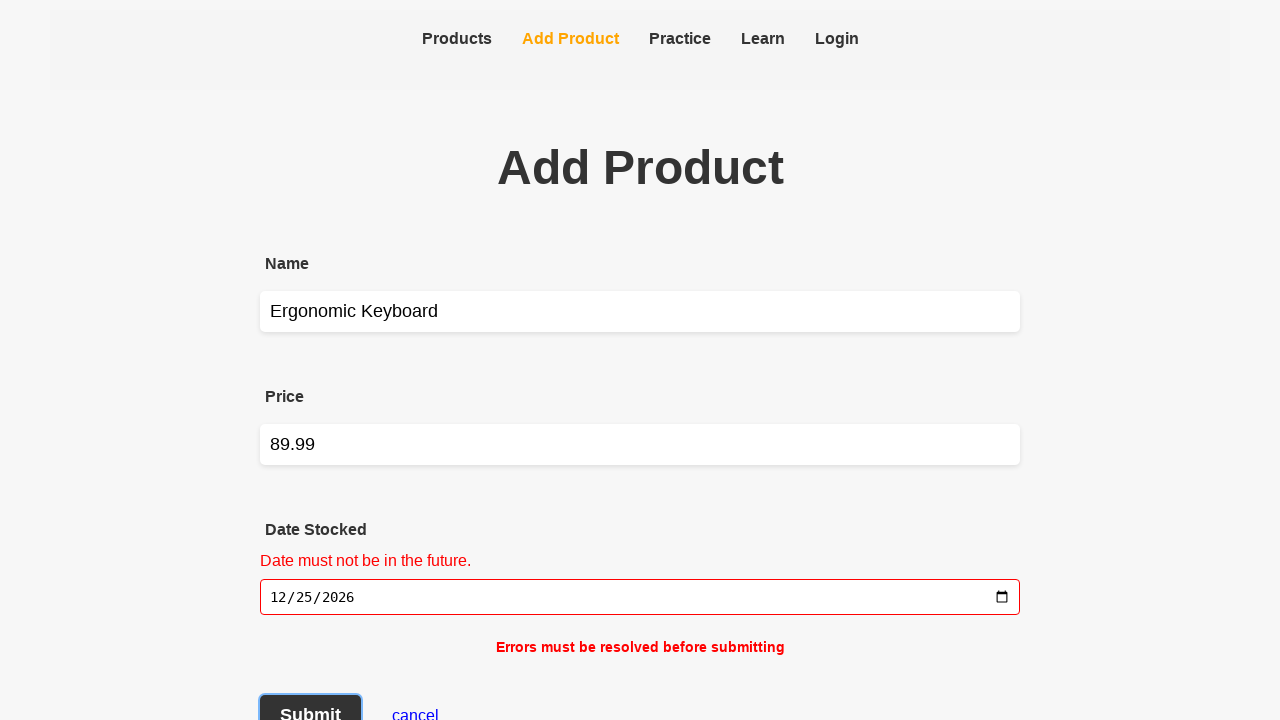

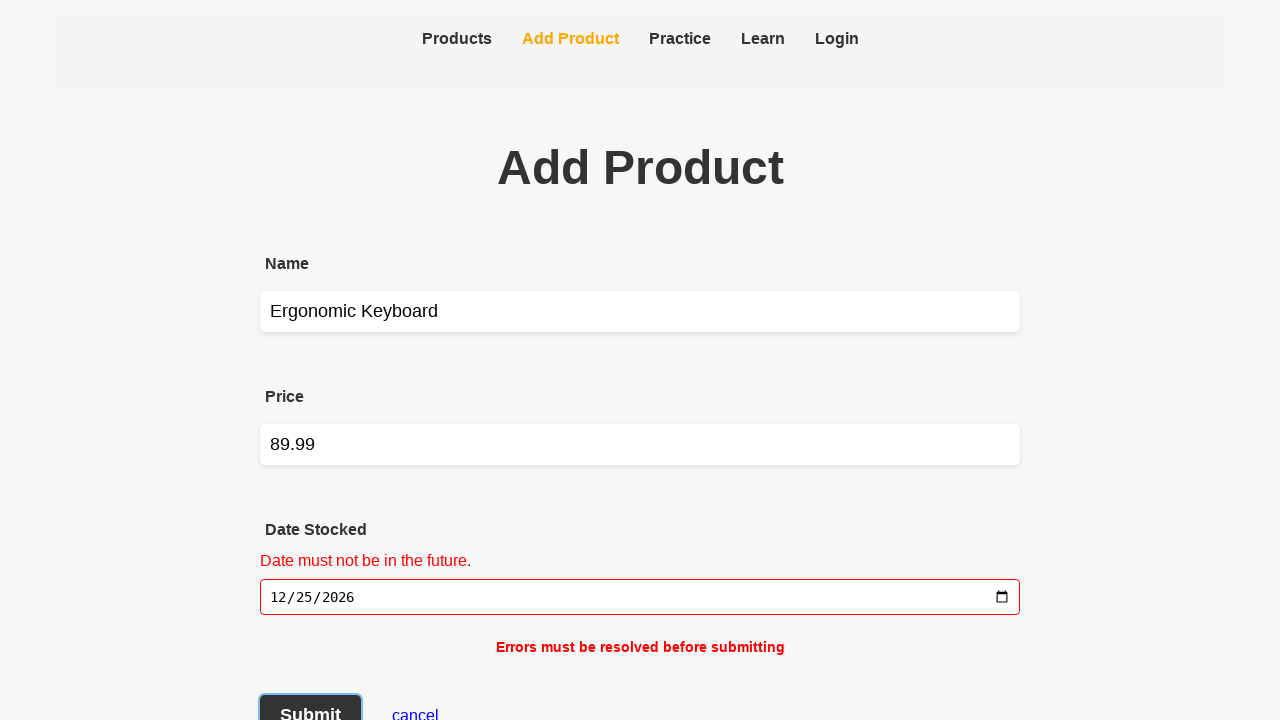